Tests decrementing a number input field using the Down arrow key

Starting URL: http://the-internet.herokuapp.com/inputs

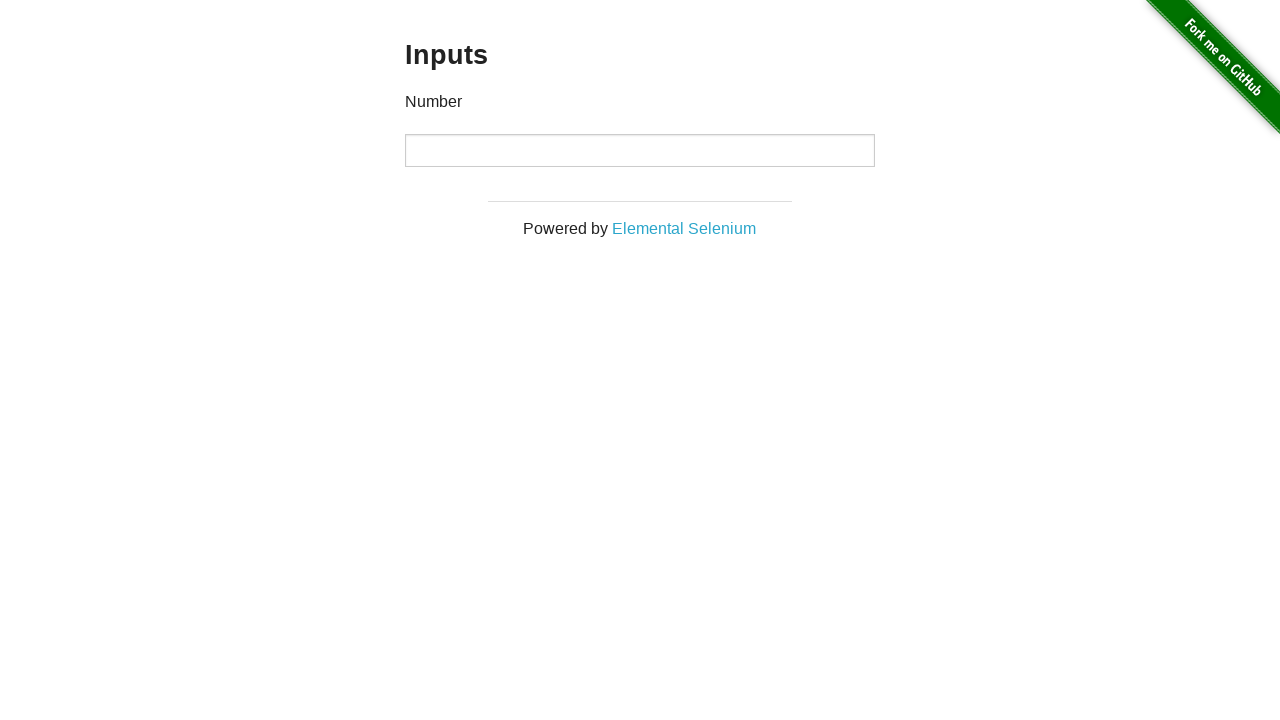

Cleared the number input field on input
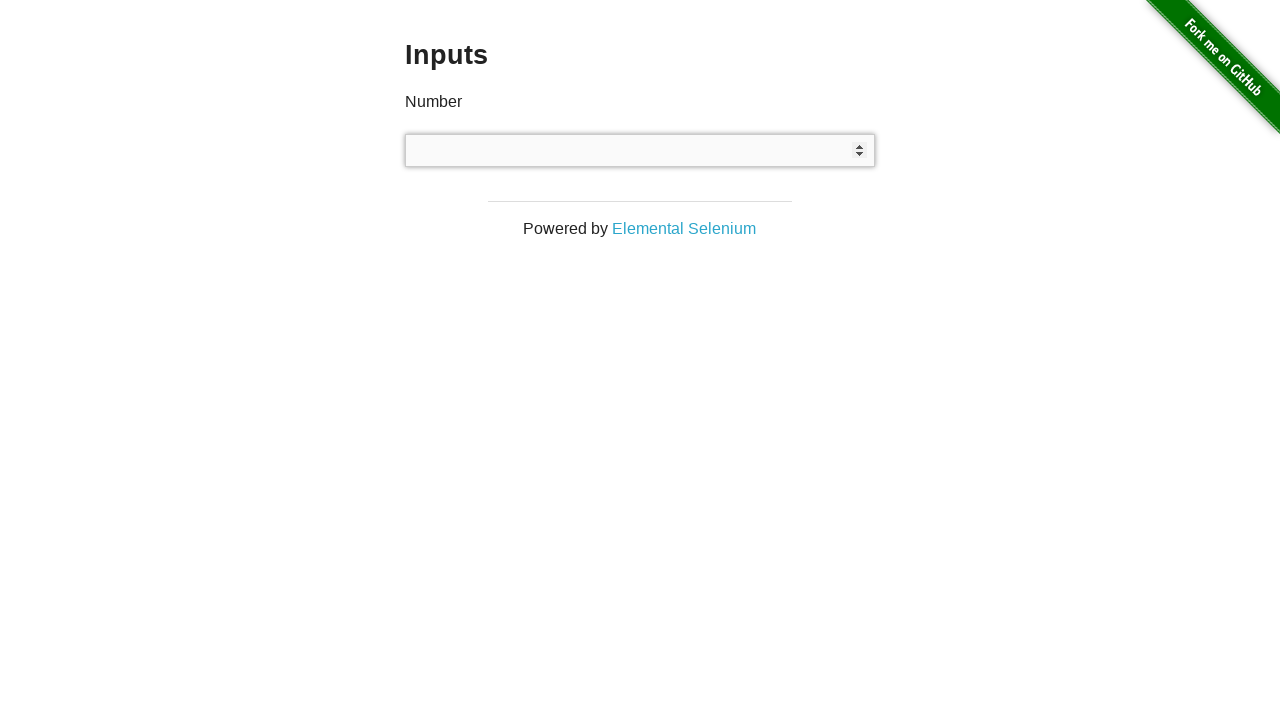

Clicked on the number input field to focus it at (640, 150) on input
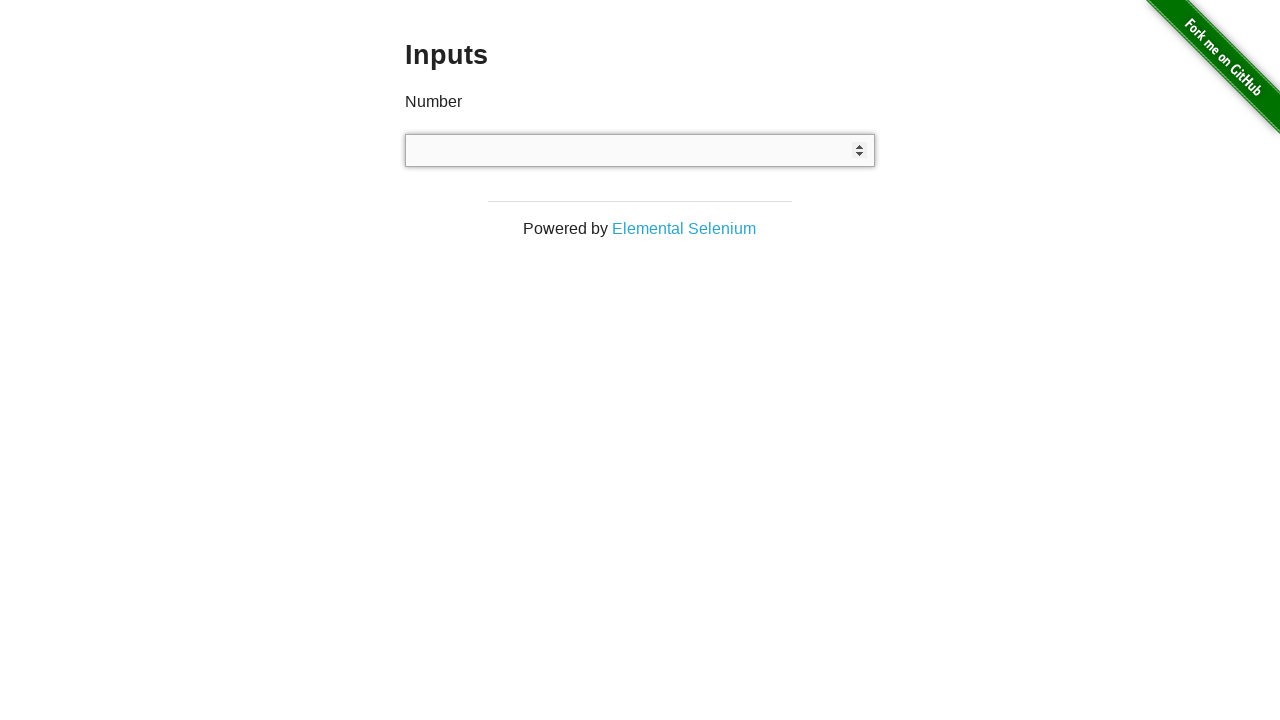

Pressed Down arrow key to decrement the number input on input
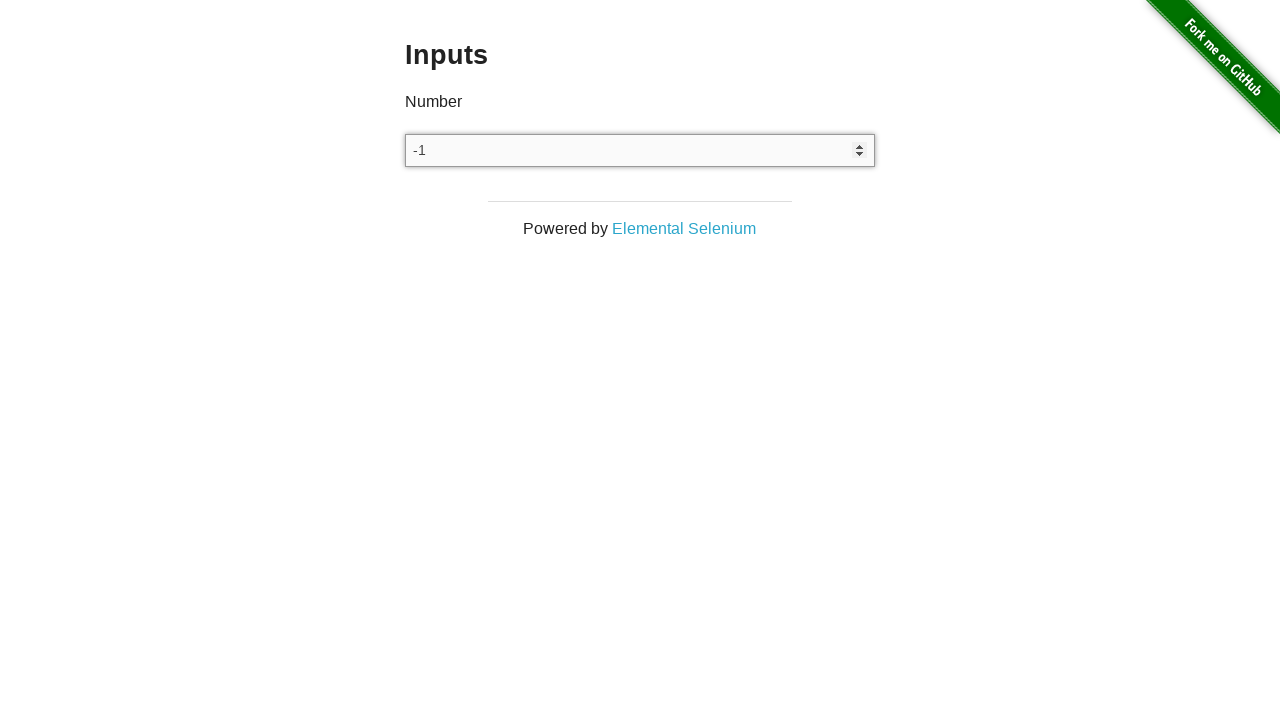

Verified that input value was decremented to -1
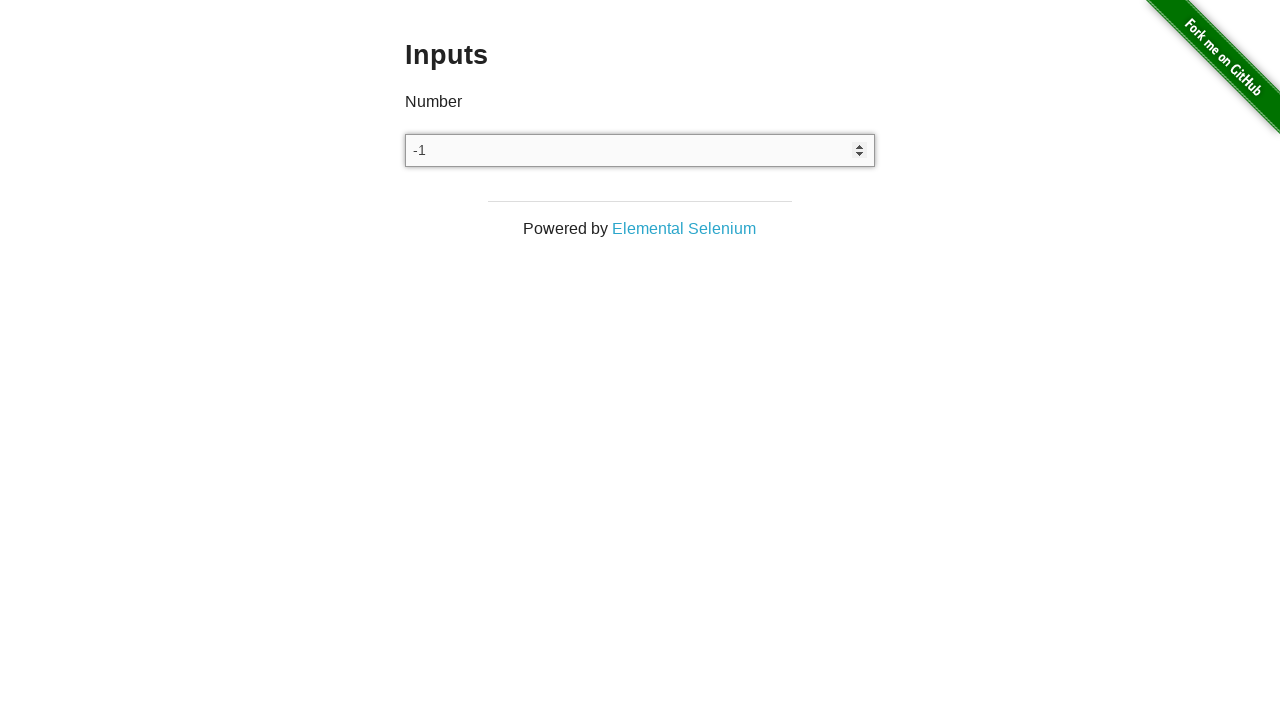

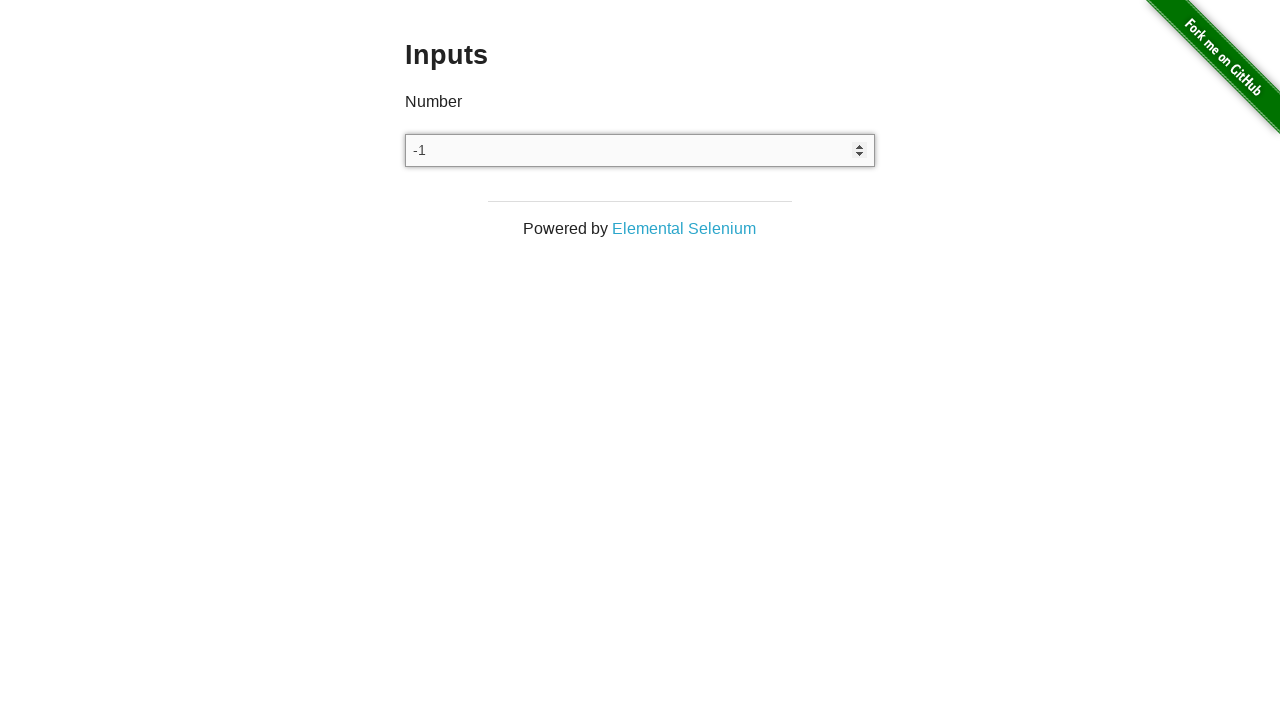